Tests submitting a comment form and verifying the comment appears on the page

Starting URL: http://saucelabs.com/test/guinea-pig

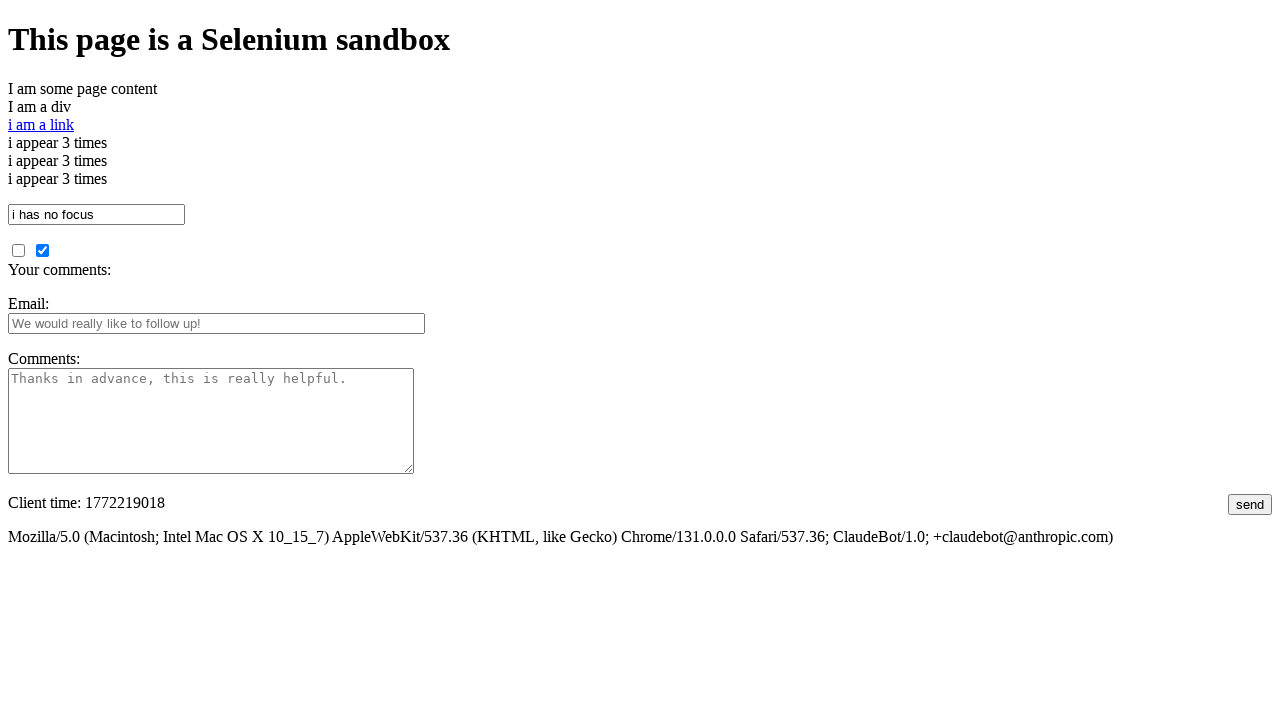

Filled comments field with test comment on #comments
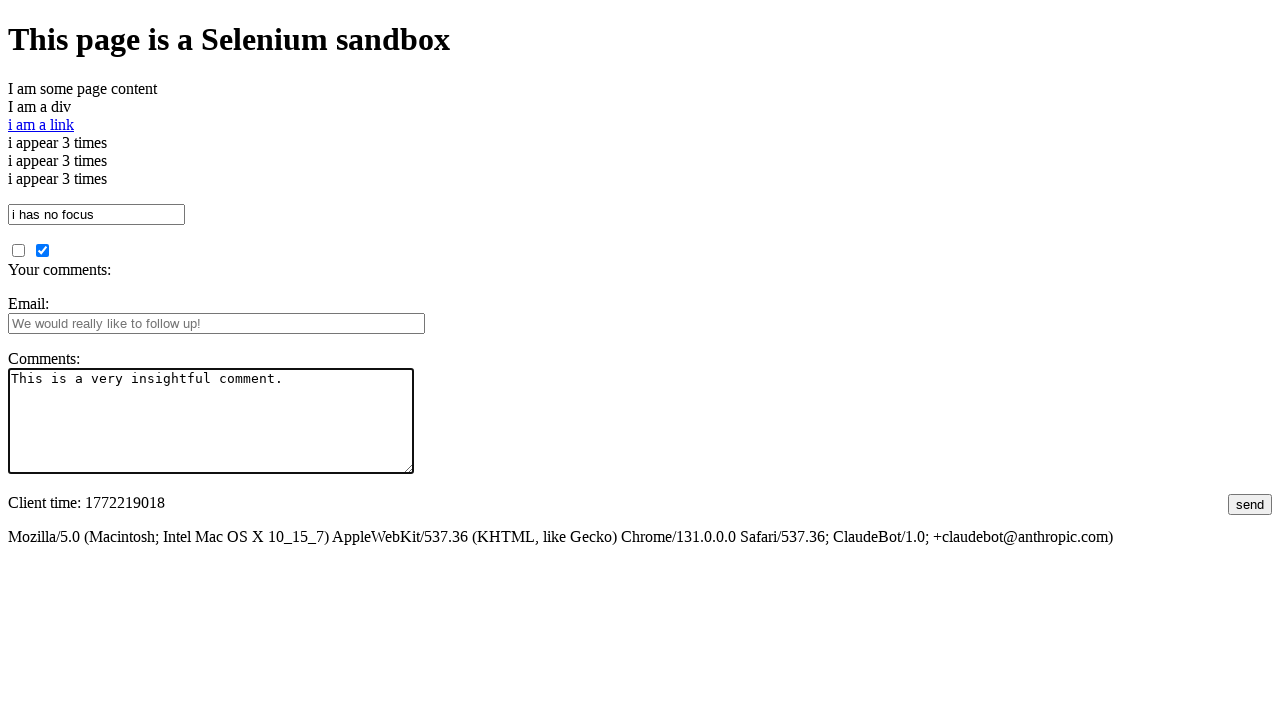

Clicked submit button to post comment at (1250, 504) on #submit
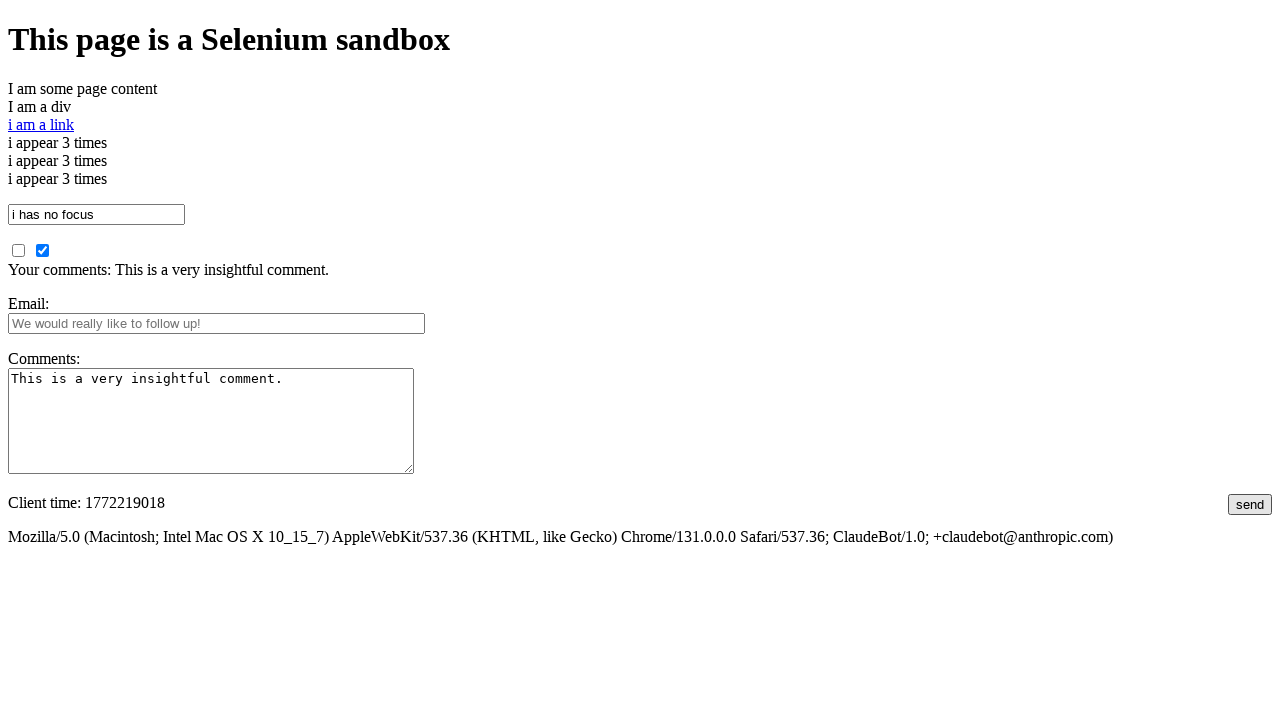

Comment section loaded after submission
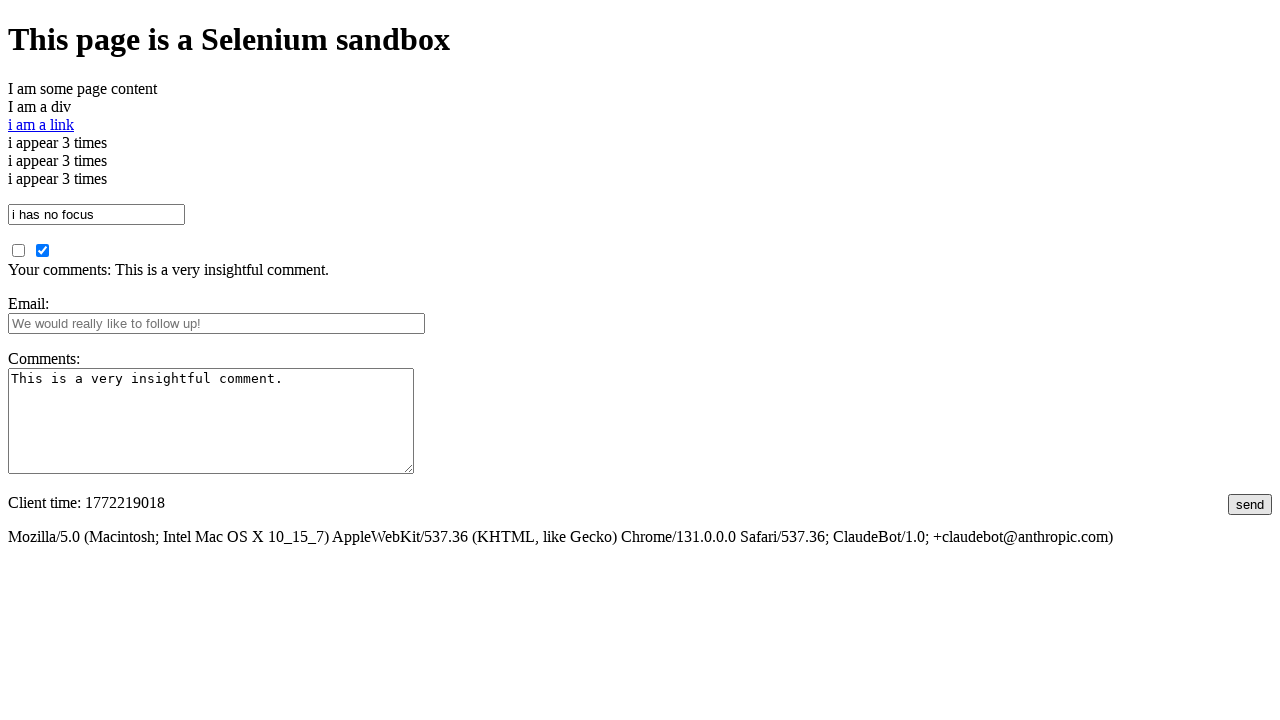

Retrieved comment text from page
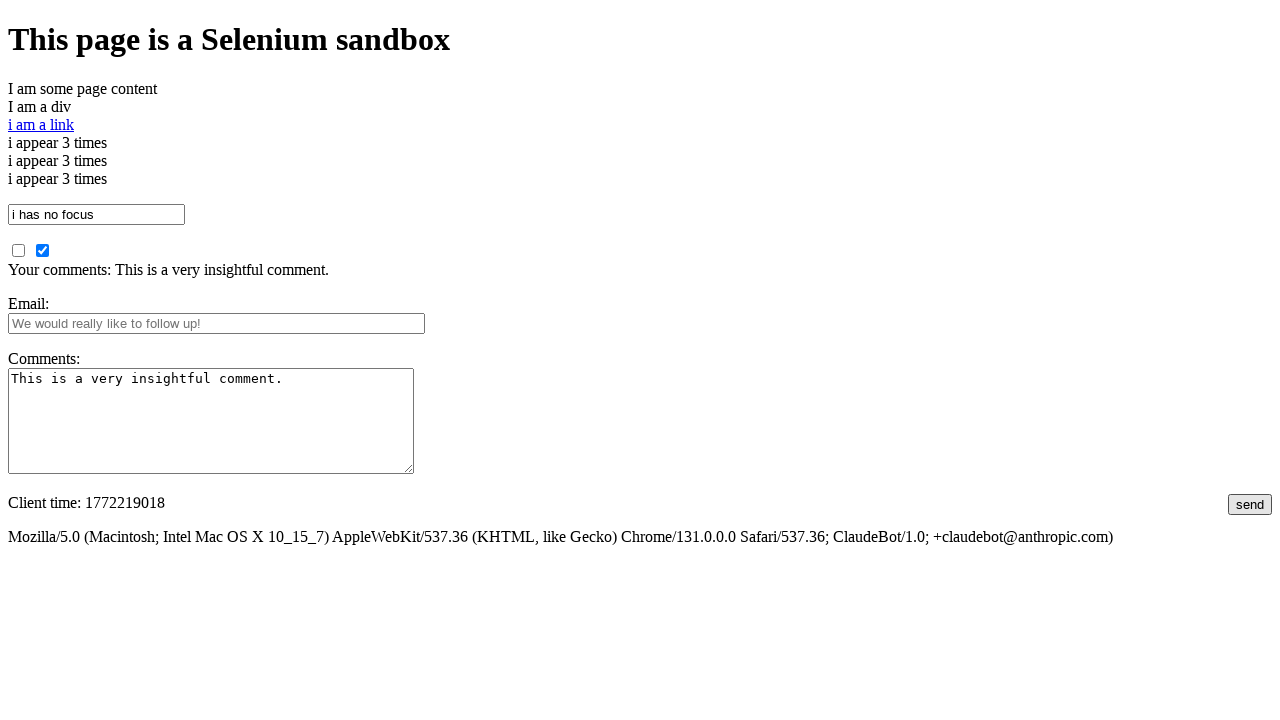

Verified submitted comment matches expected text
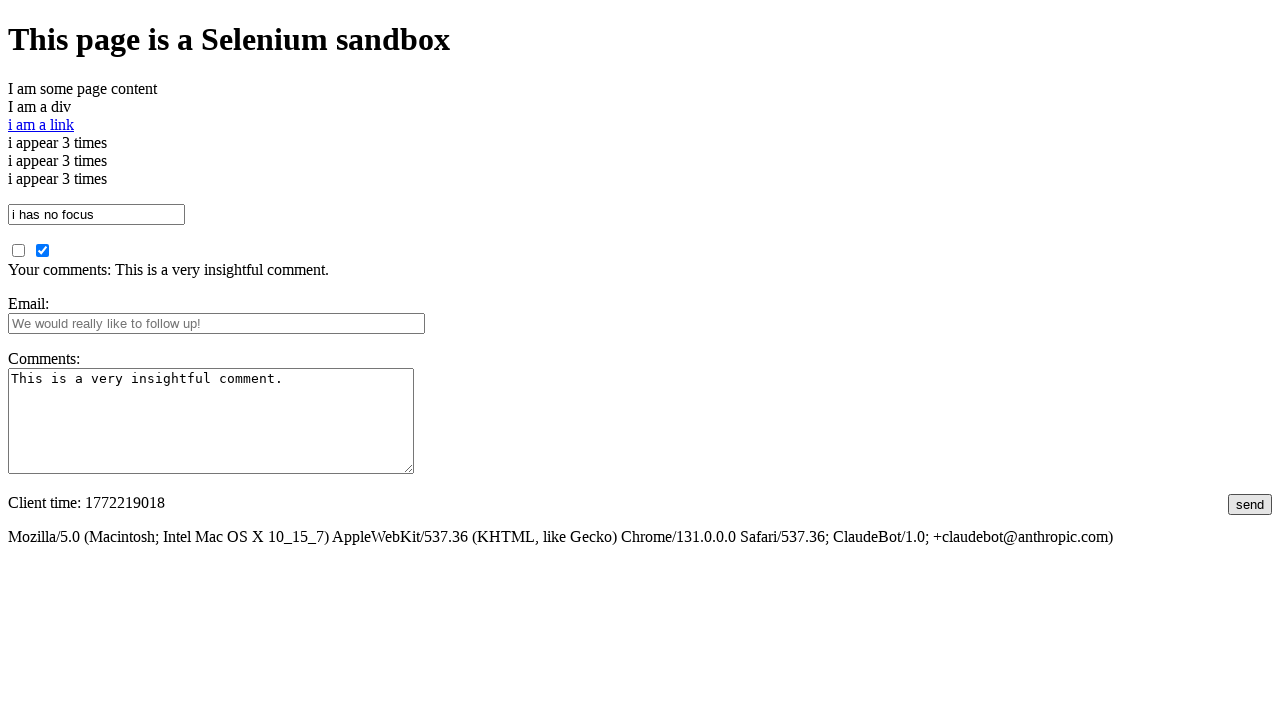

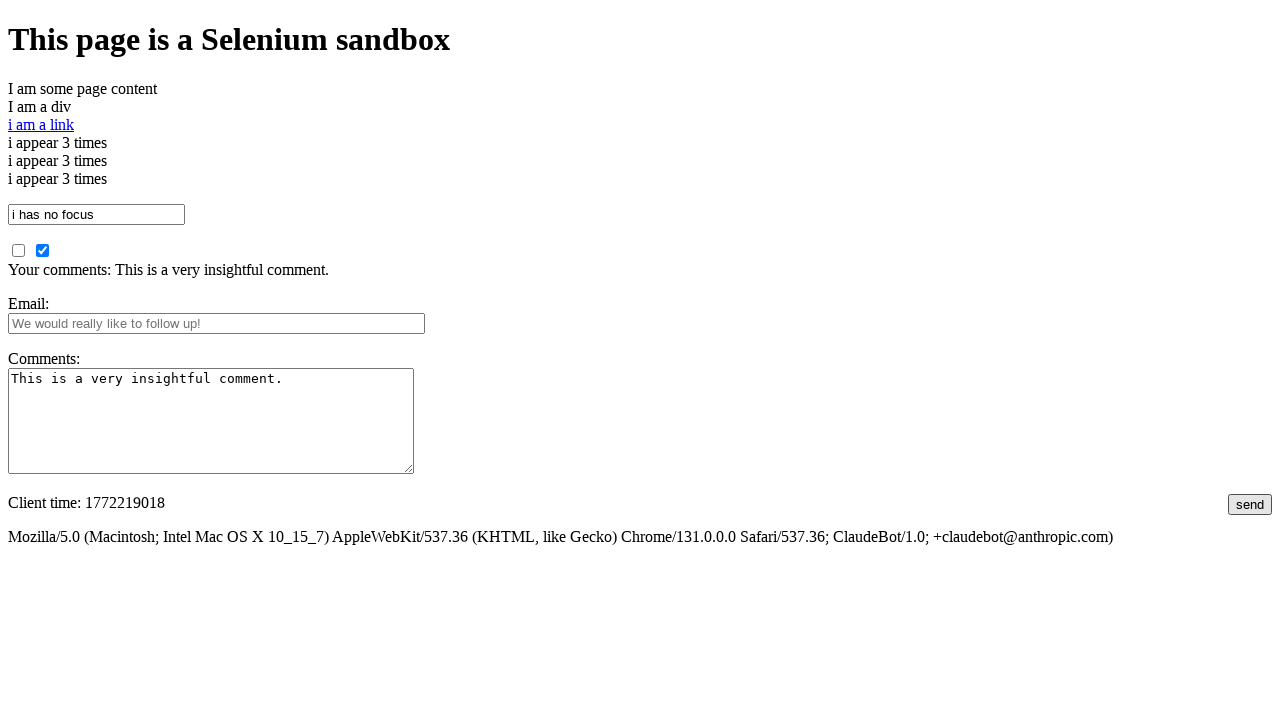